Tests product filtering functionality on a demo e-commerce site by clicking Apple and Samsung brand filters and verifying the filtered product count

Starting URL: https://bstackdemo.com

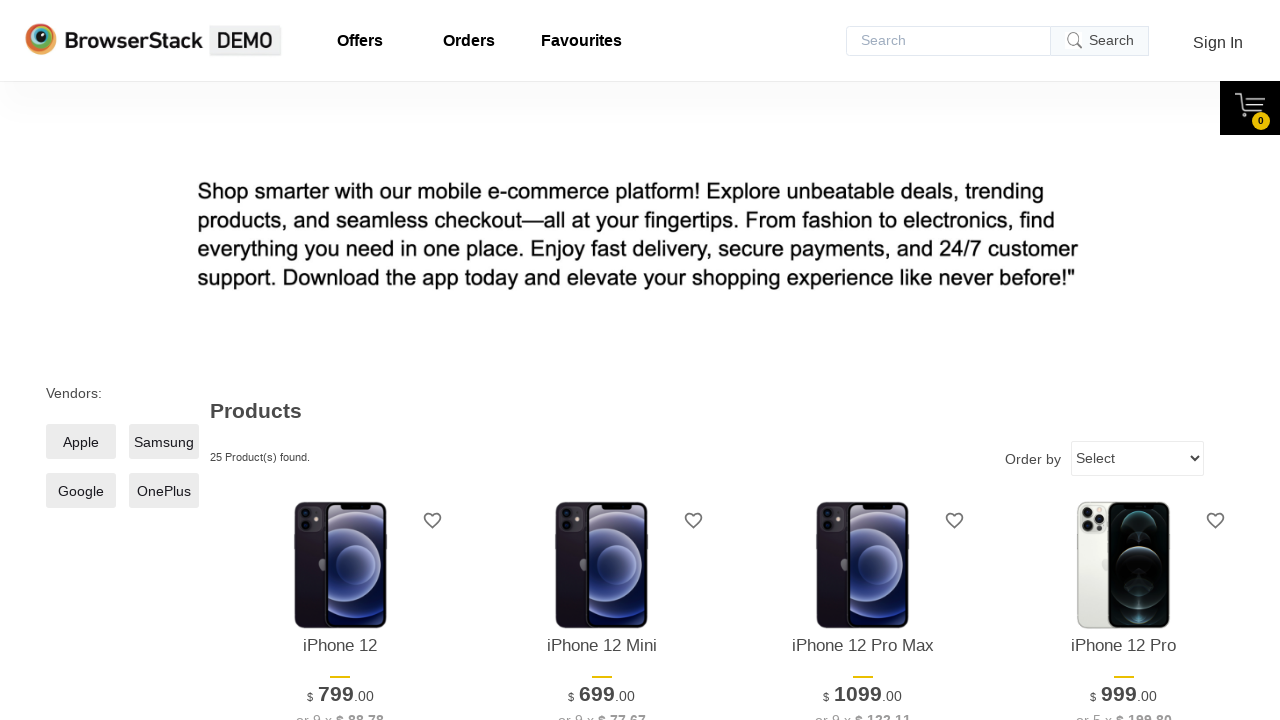

Waited for product titles to load
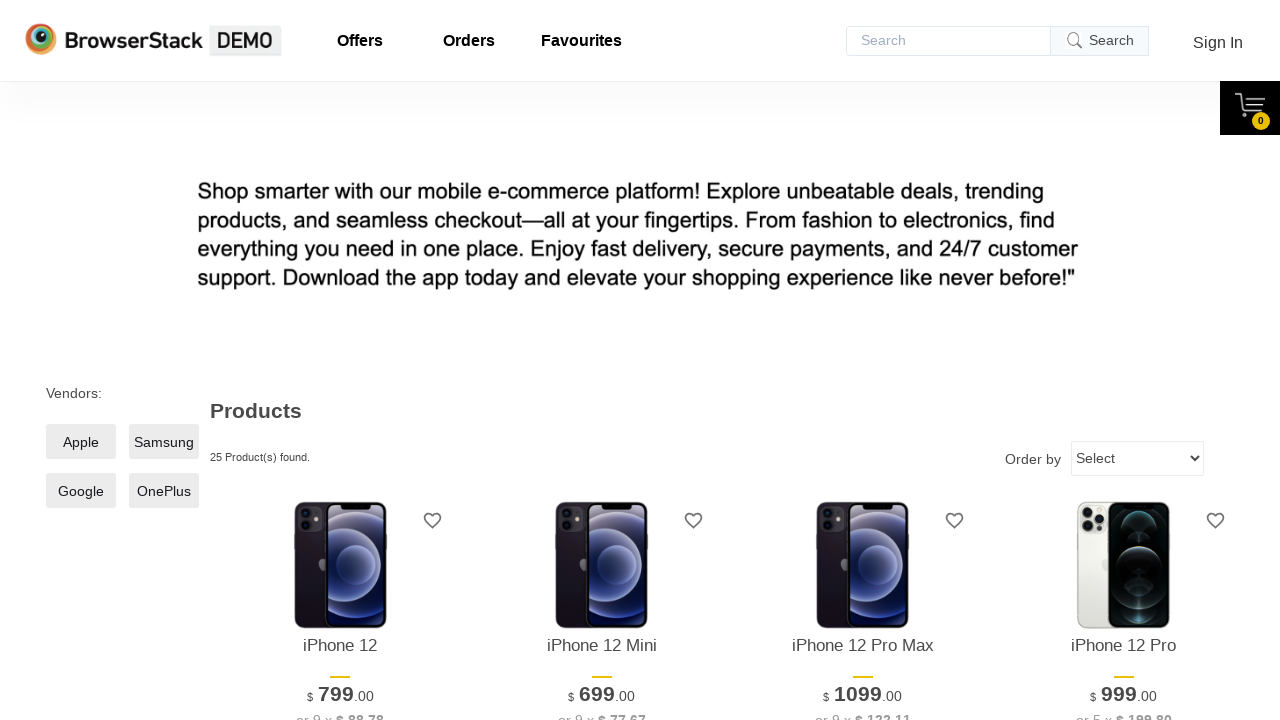

Clicked Apple brand filter checkbox at (81, 442) on input[value='Apple'] + span
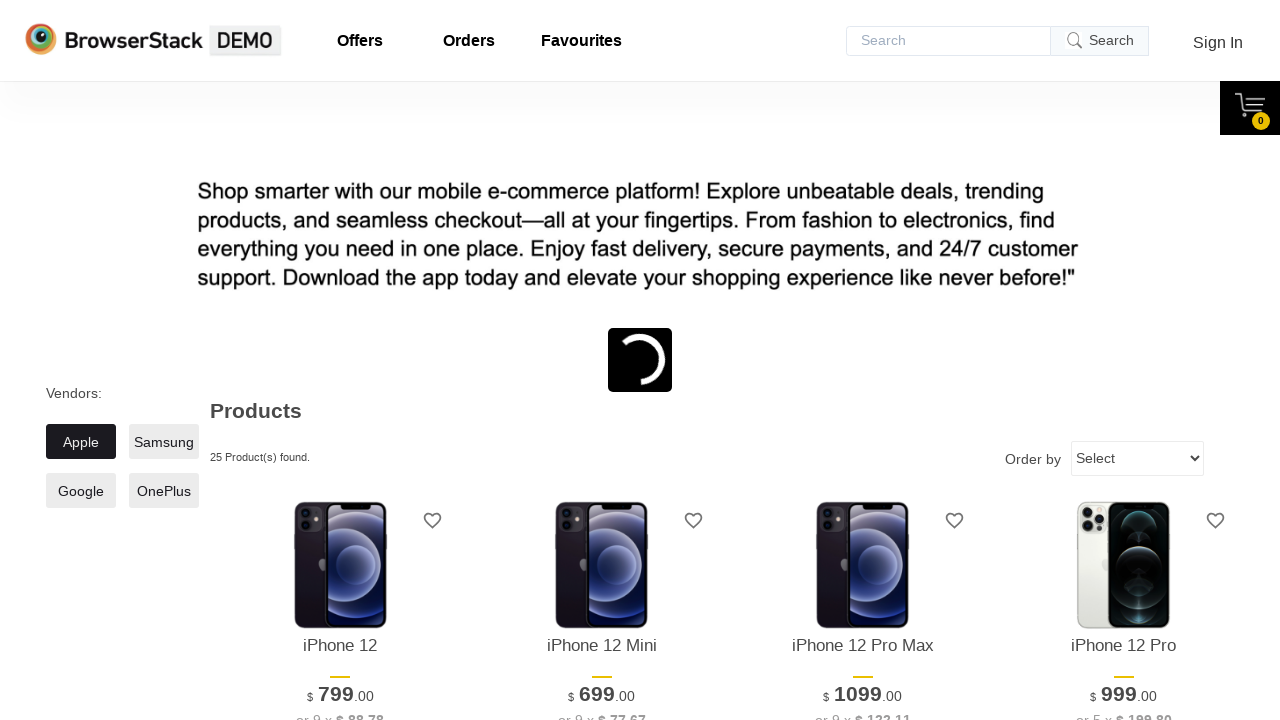

Clicked Samsung brand filter checkbox at (164, 442) on input[value='Samsung'] + span
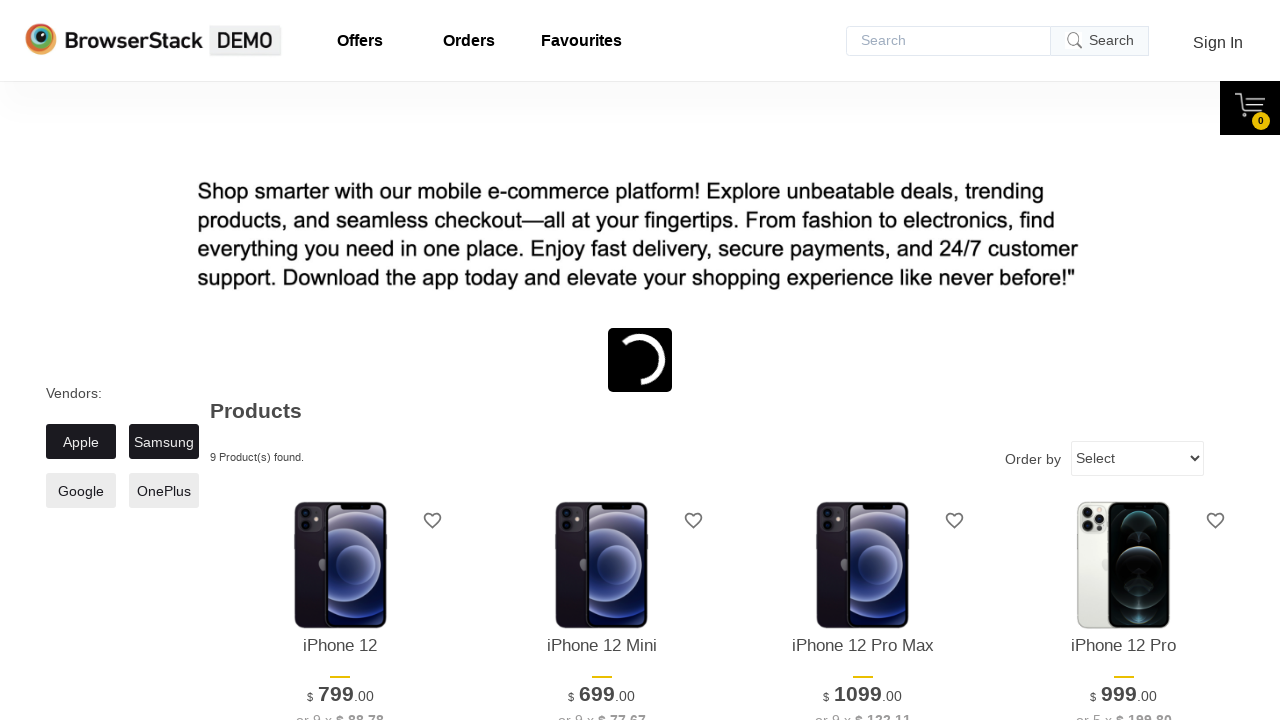

Waited 1500ms for filtered results to load
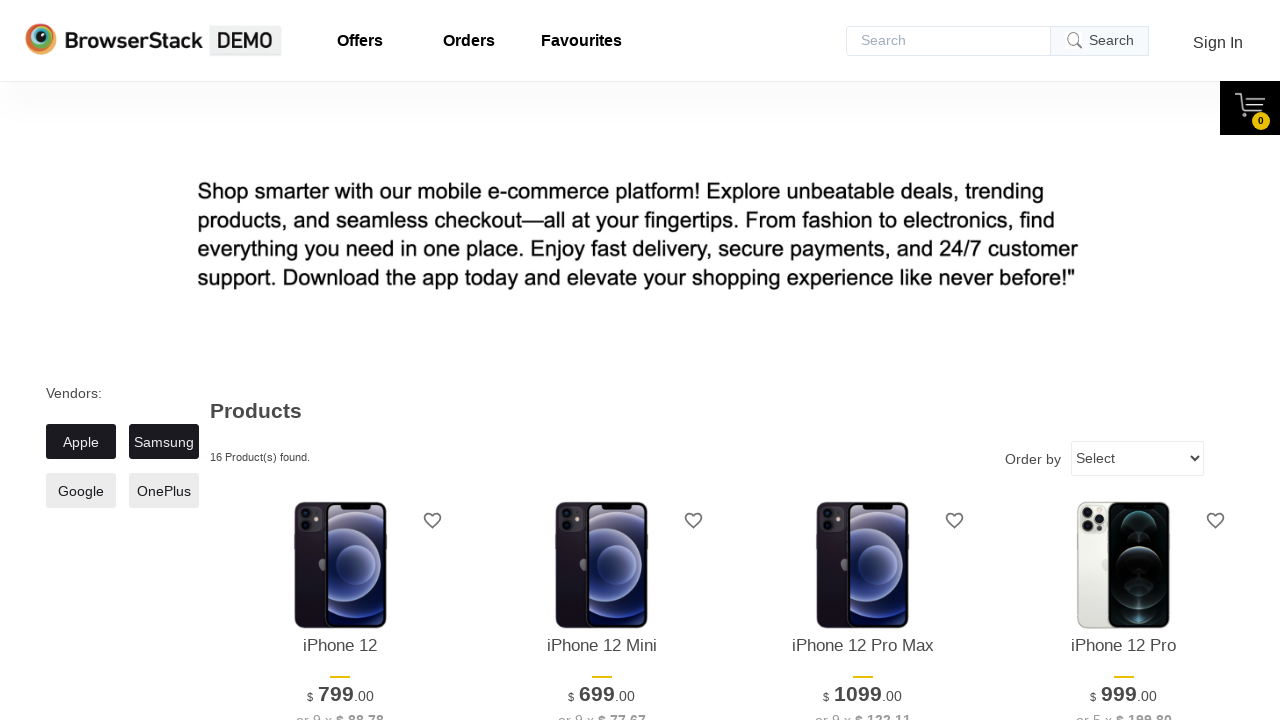

Verified filtered products are displayed on the page
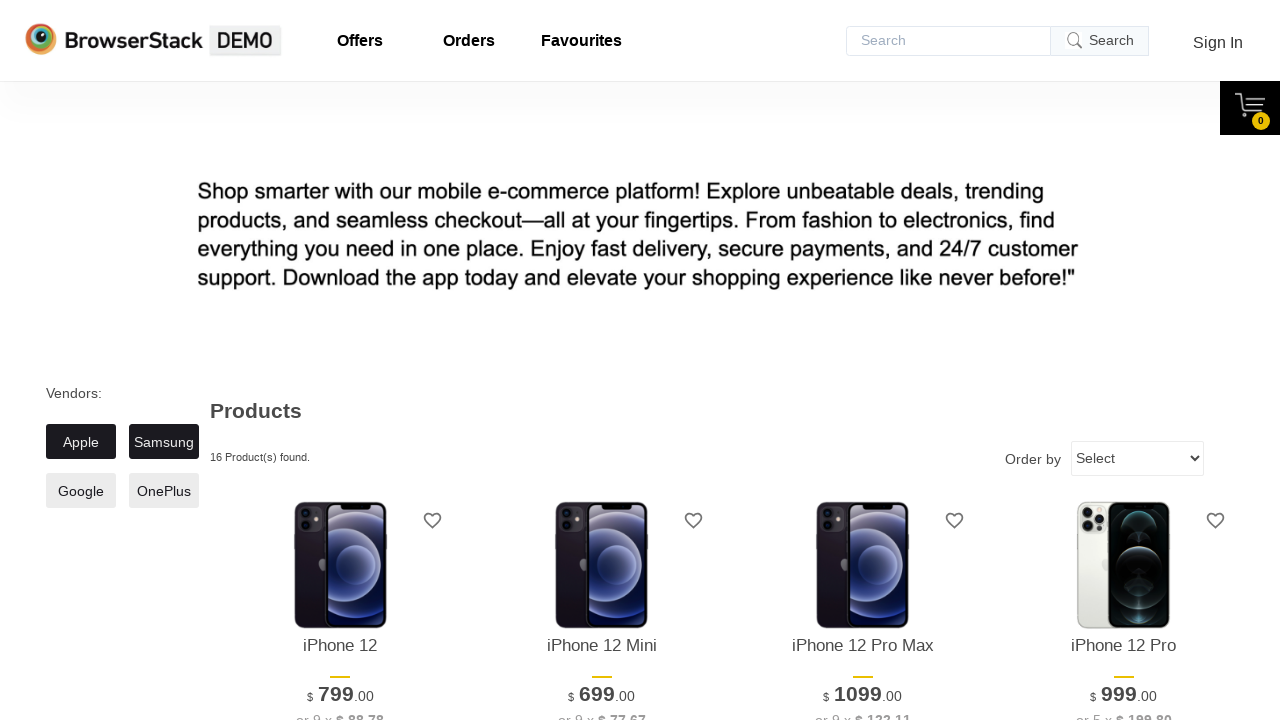

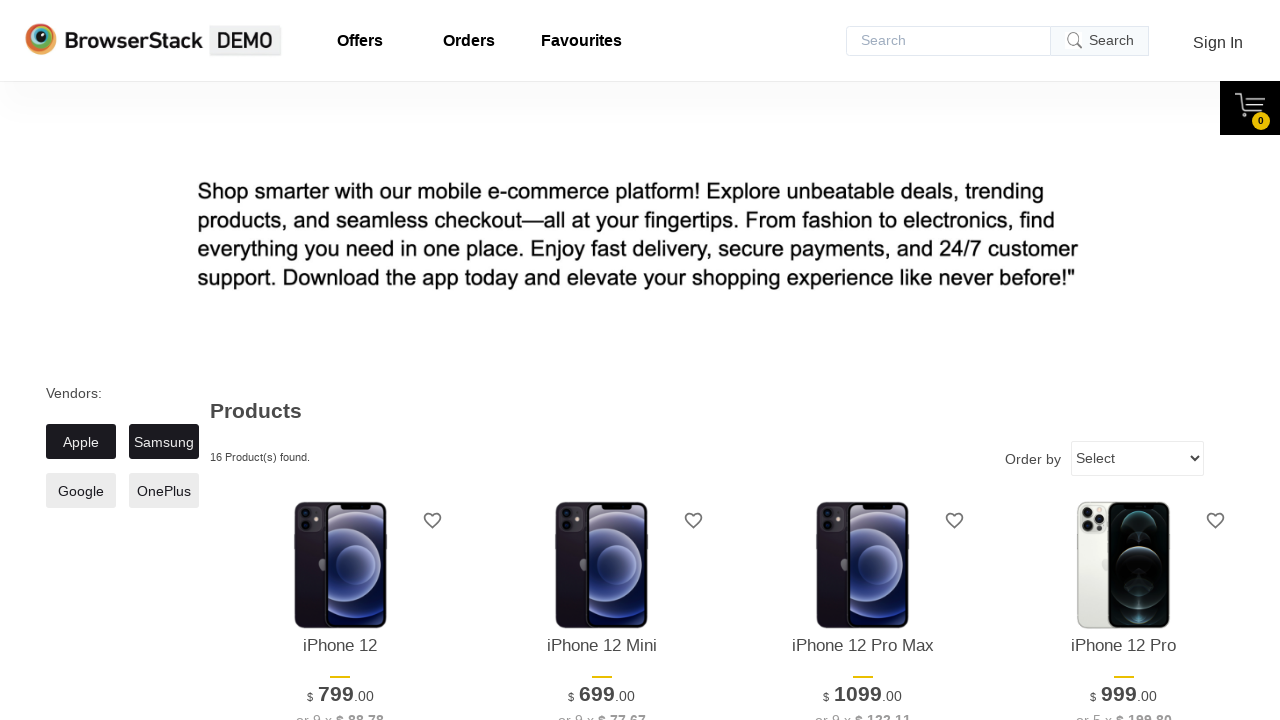